Solves a simple math problem by extracting two numbers from the page, calculating their sum, and selecting the answer from a dropdown menu

Starting URL: http://suninjuly.github.io/selects1.html

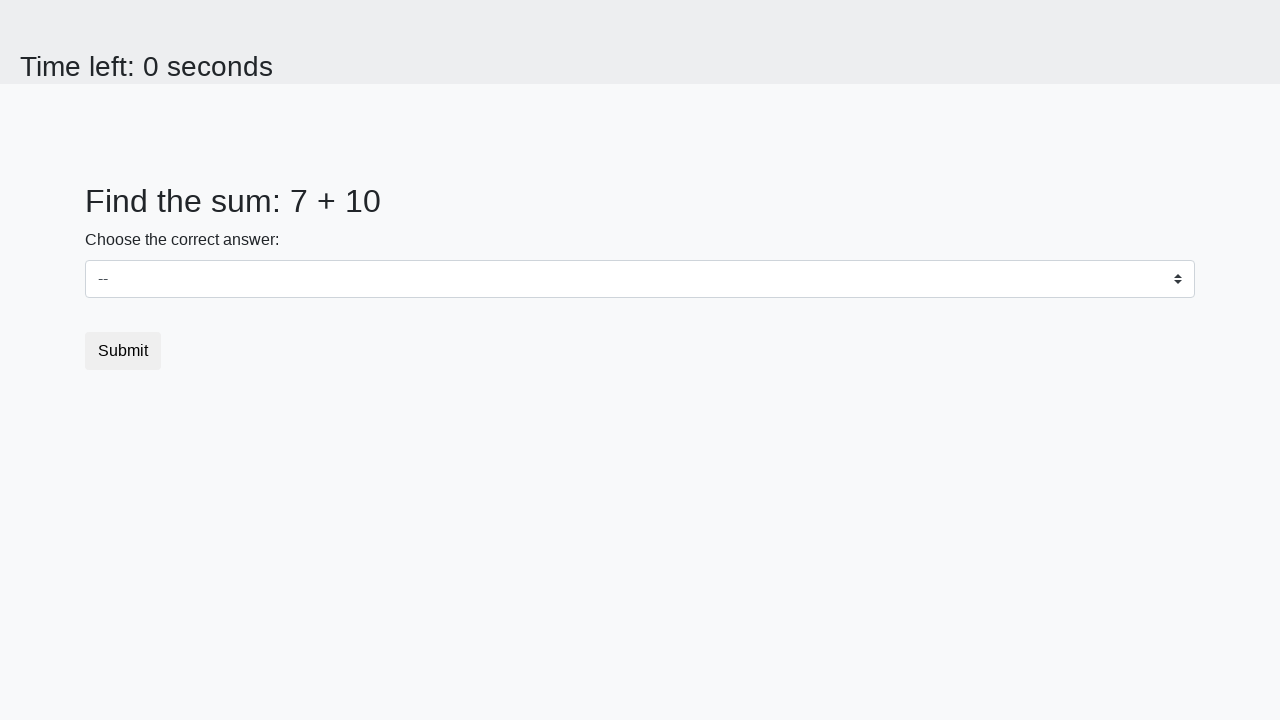

Extracted first number from #num1 element
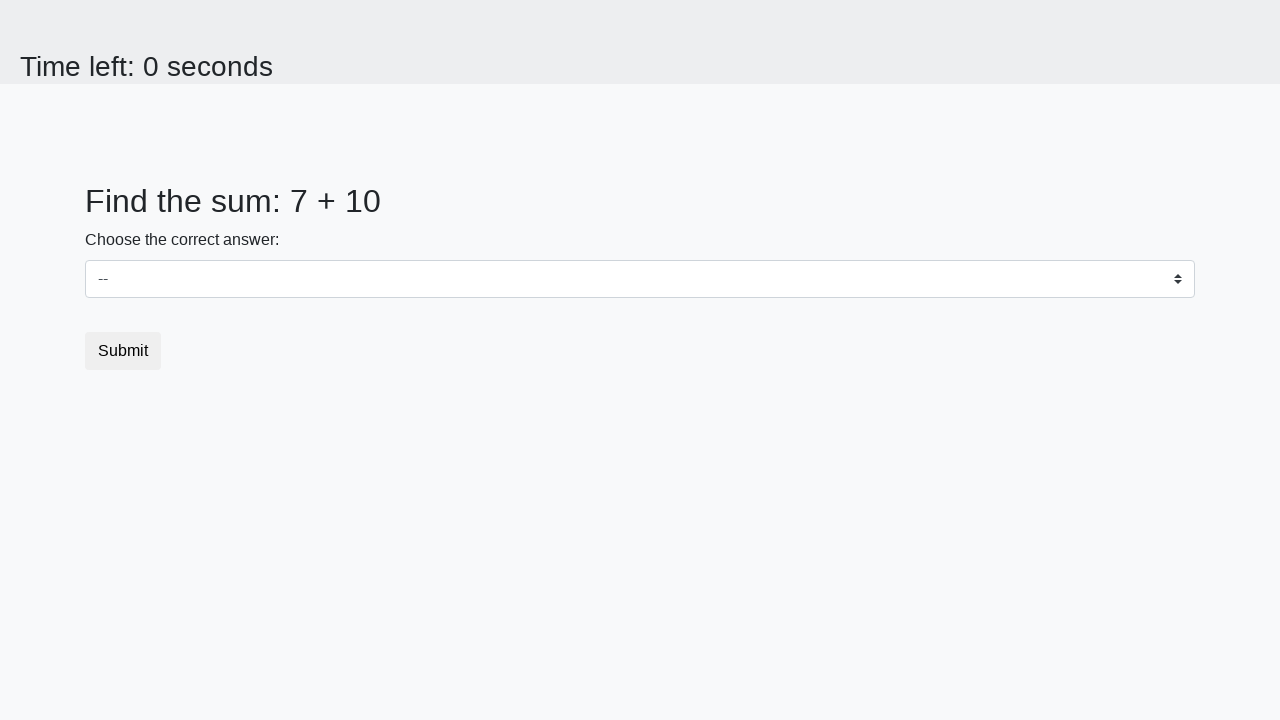

Extracted second number from #num2 element
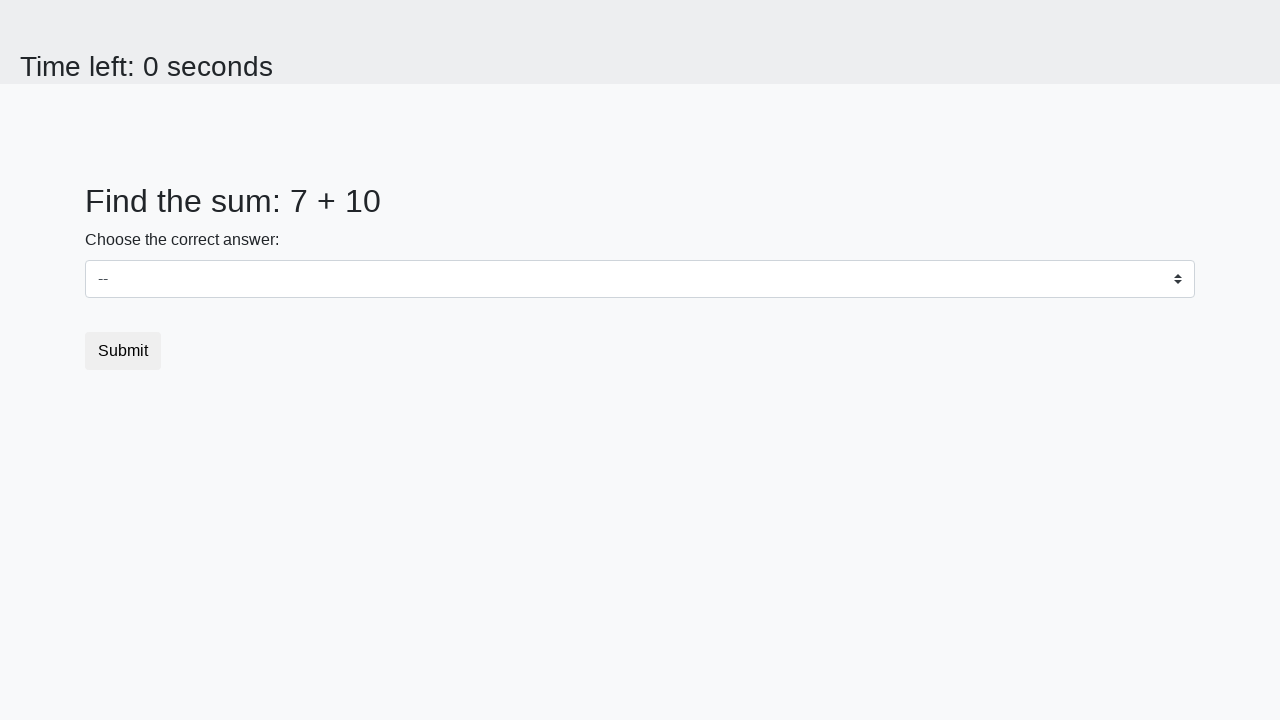

Calculated sum: 7 + 10 = 17
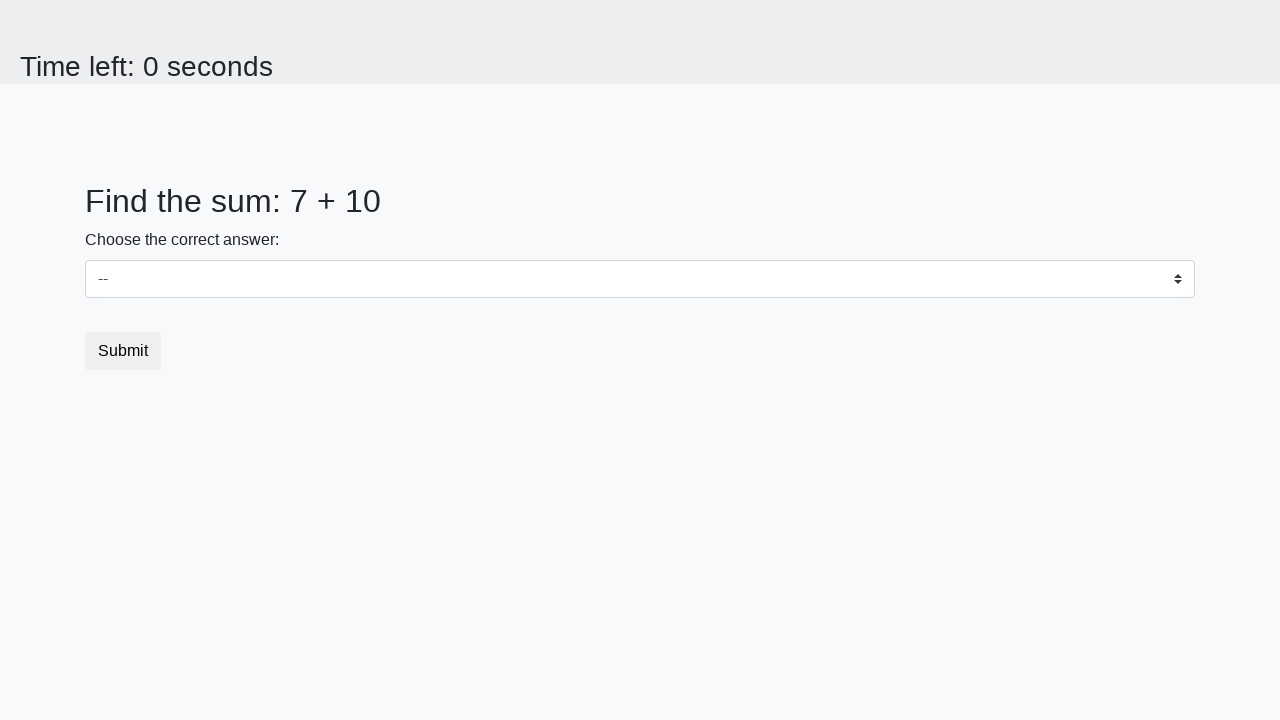

Selected answer 17 from dropdown menu on select
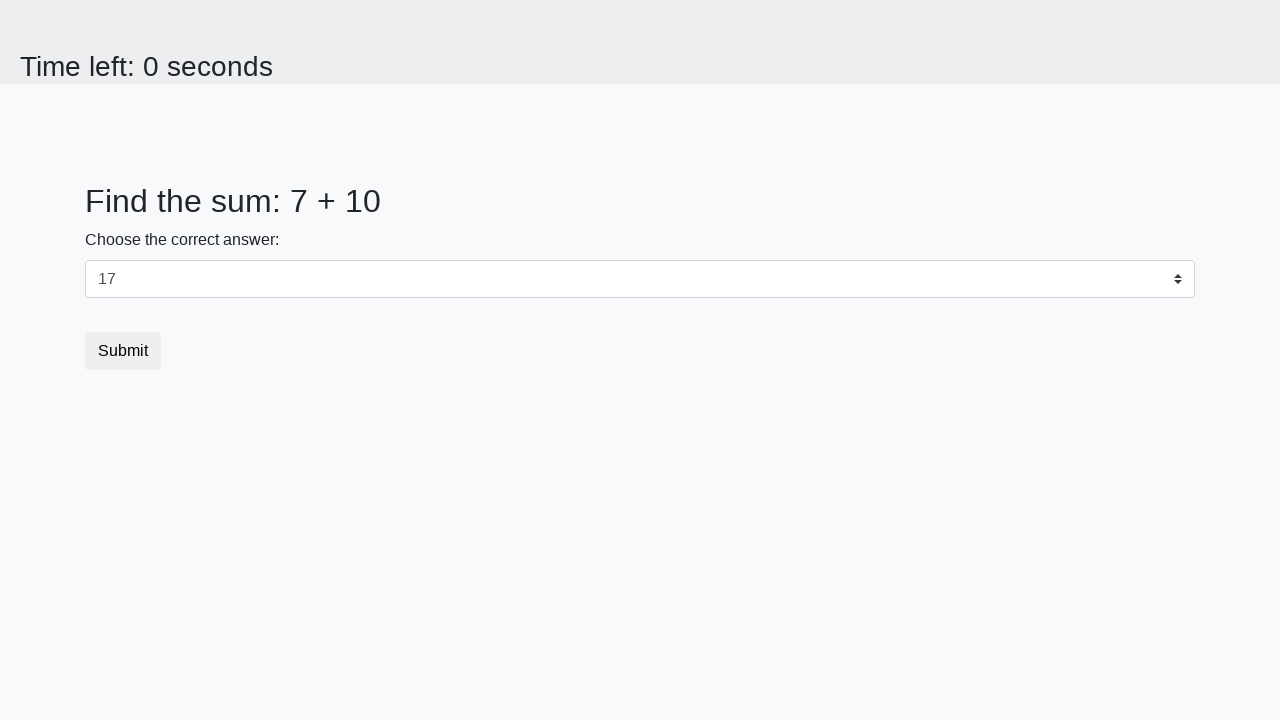

Clicked submit button to submit the answer at (123, 351) on button
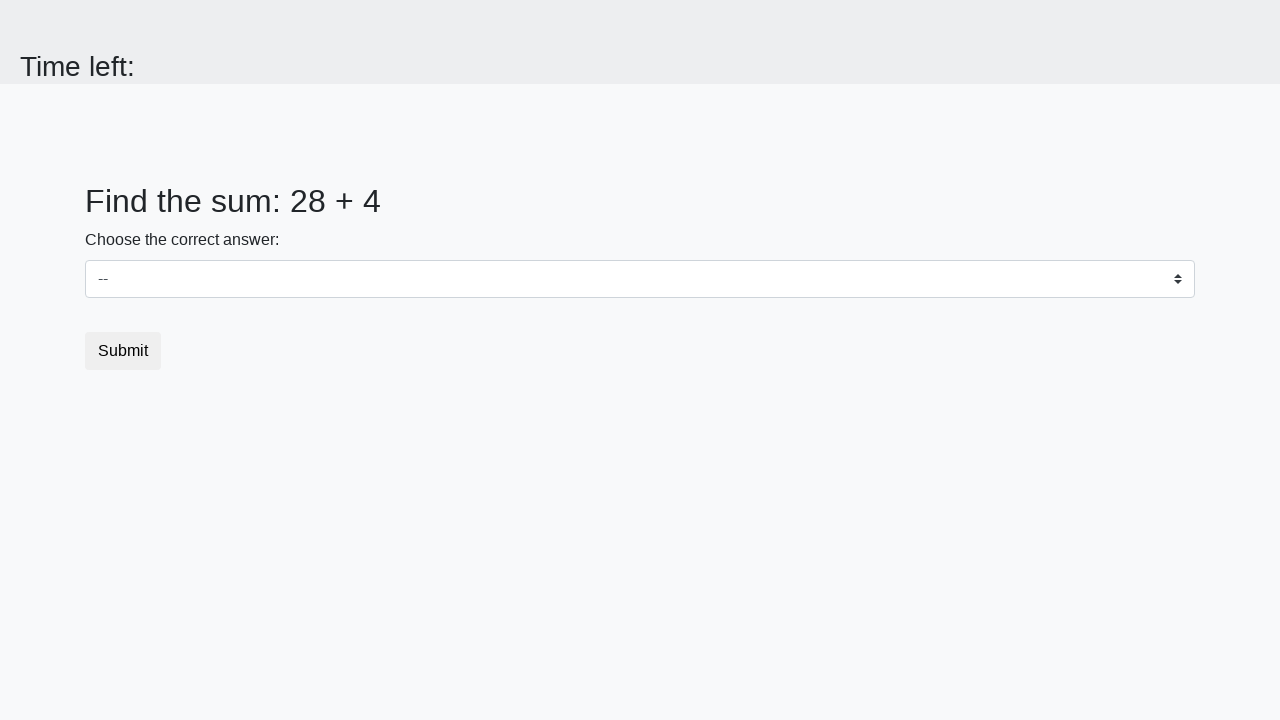

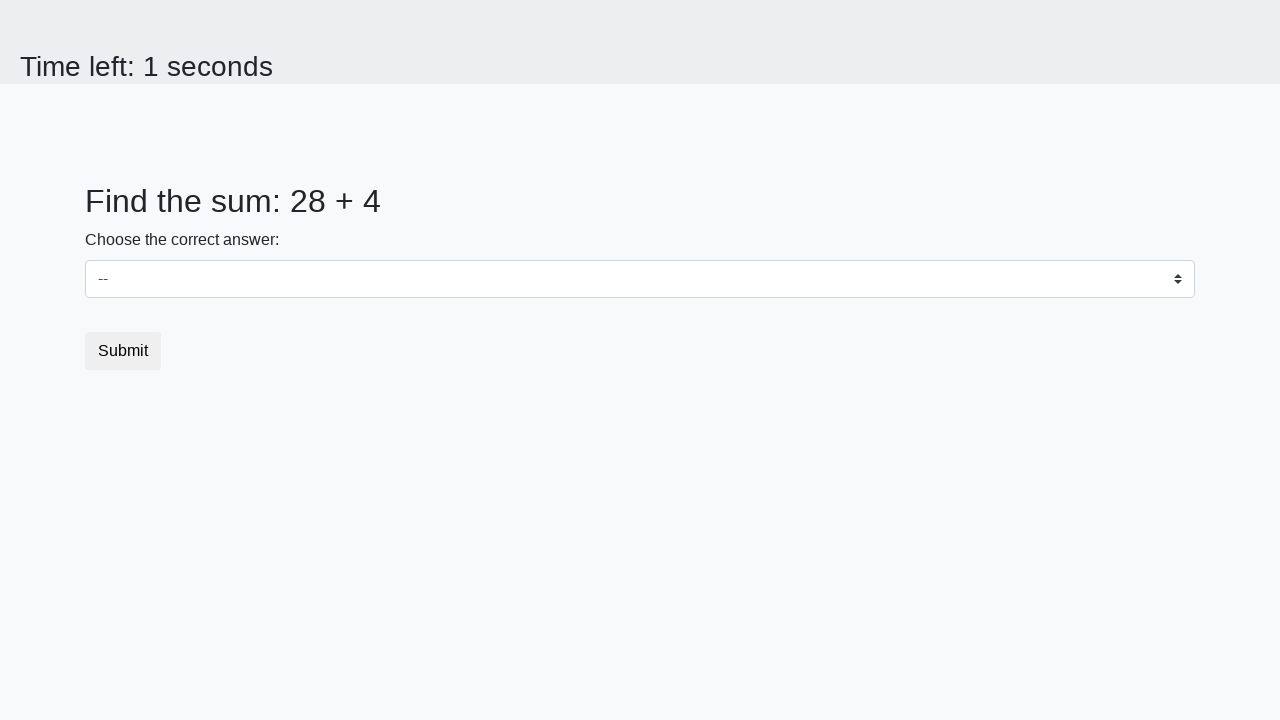